Navigates to the RedBus travel booking website and waits for the page to fully load.

Starting URL: https://www.redbus.in/

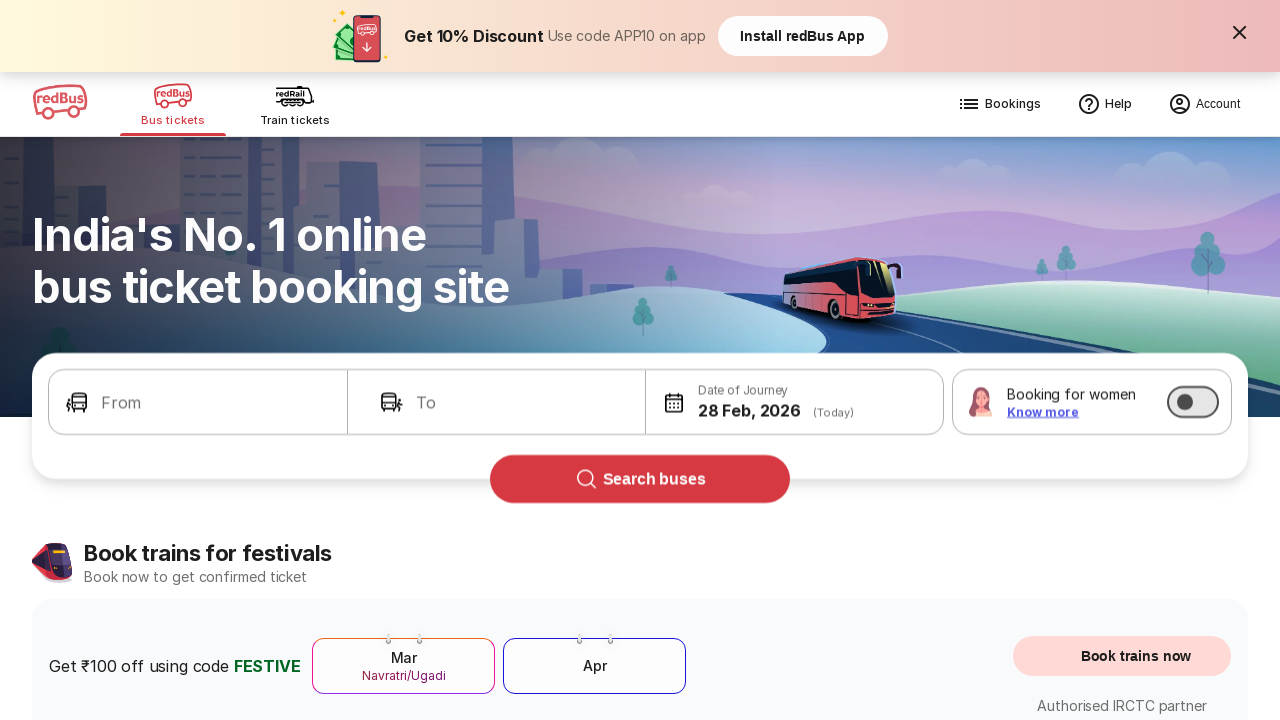

Waited for RedBus page to fully load with networkidle state
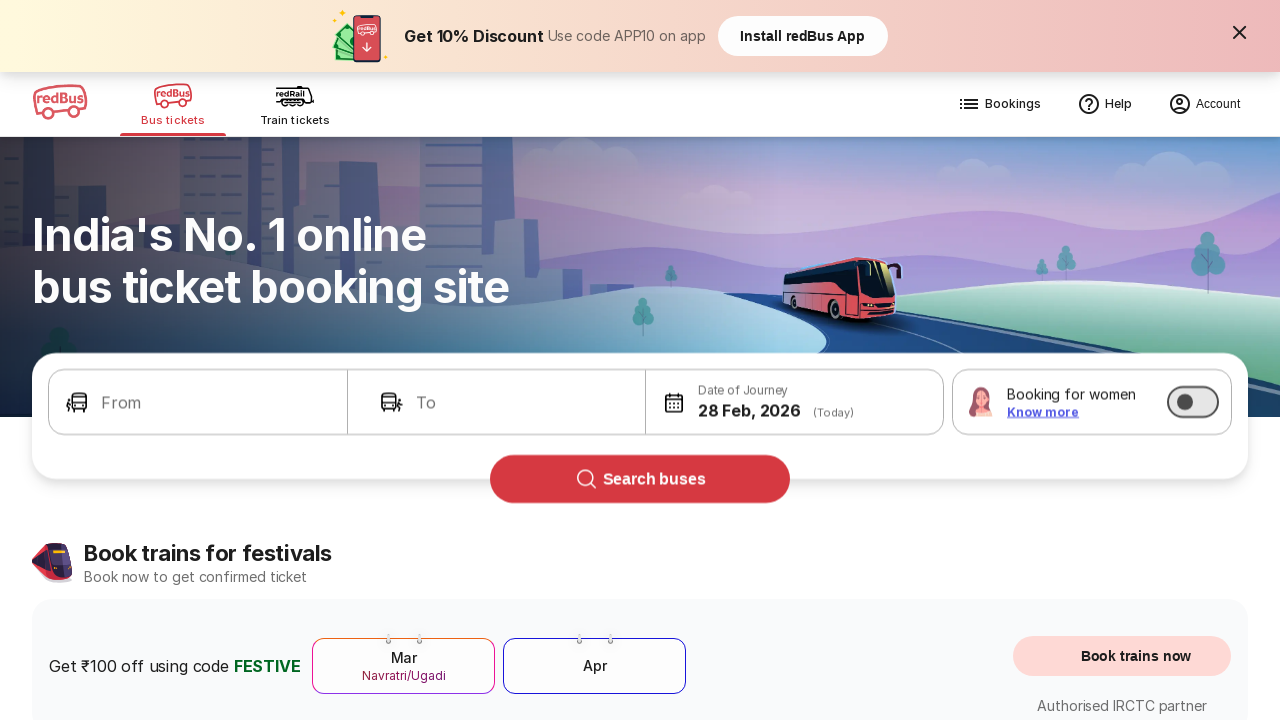

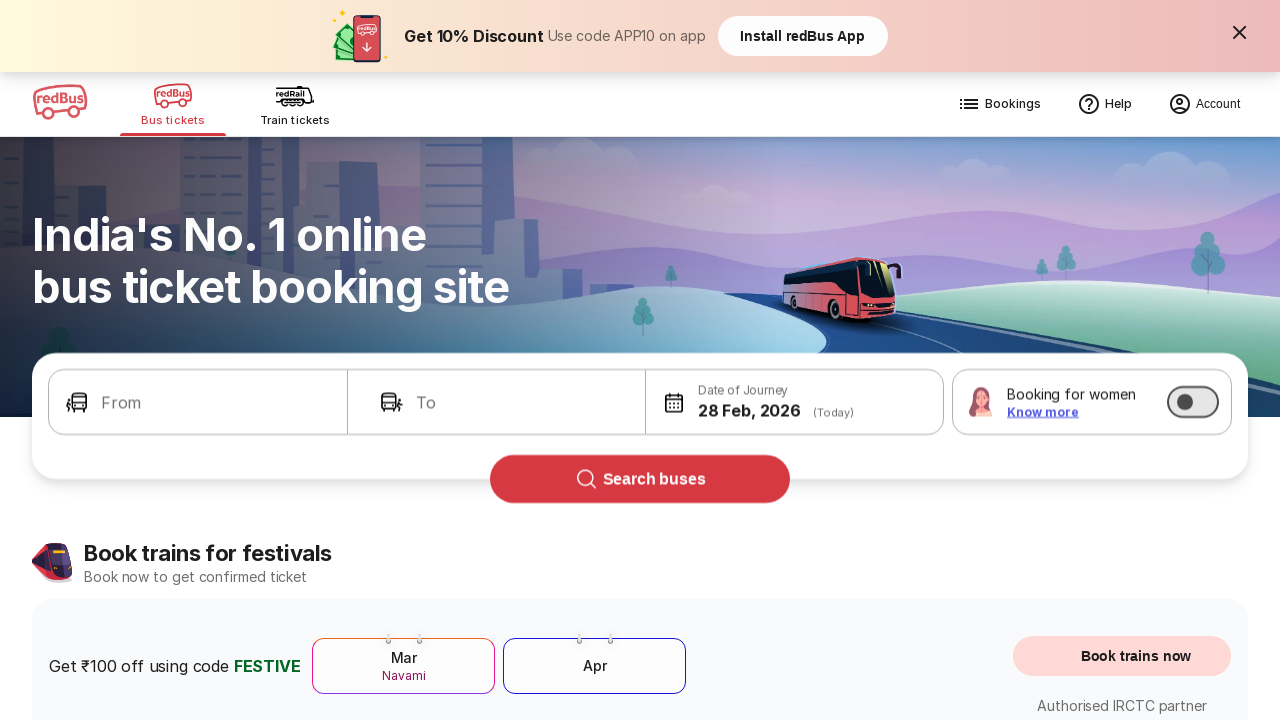